Tests a form with dynamic calculation by reading two numbers, calculating their sum, selecting the result from a dropdown, and submitting the form

Starting URL: http://suninjuly.github.io/selects1.html

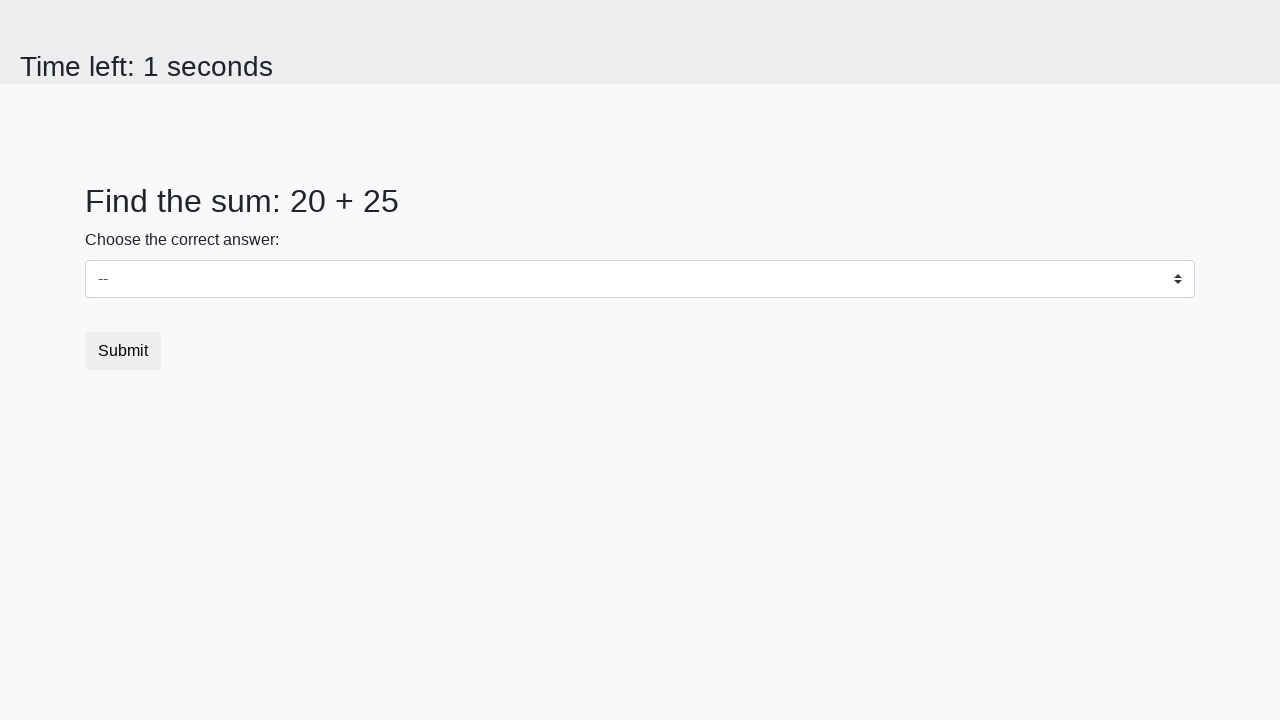

Read first number from the page
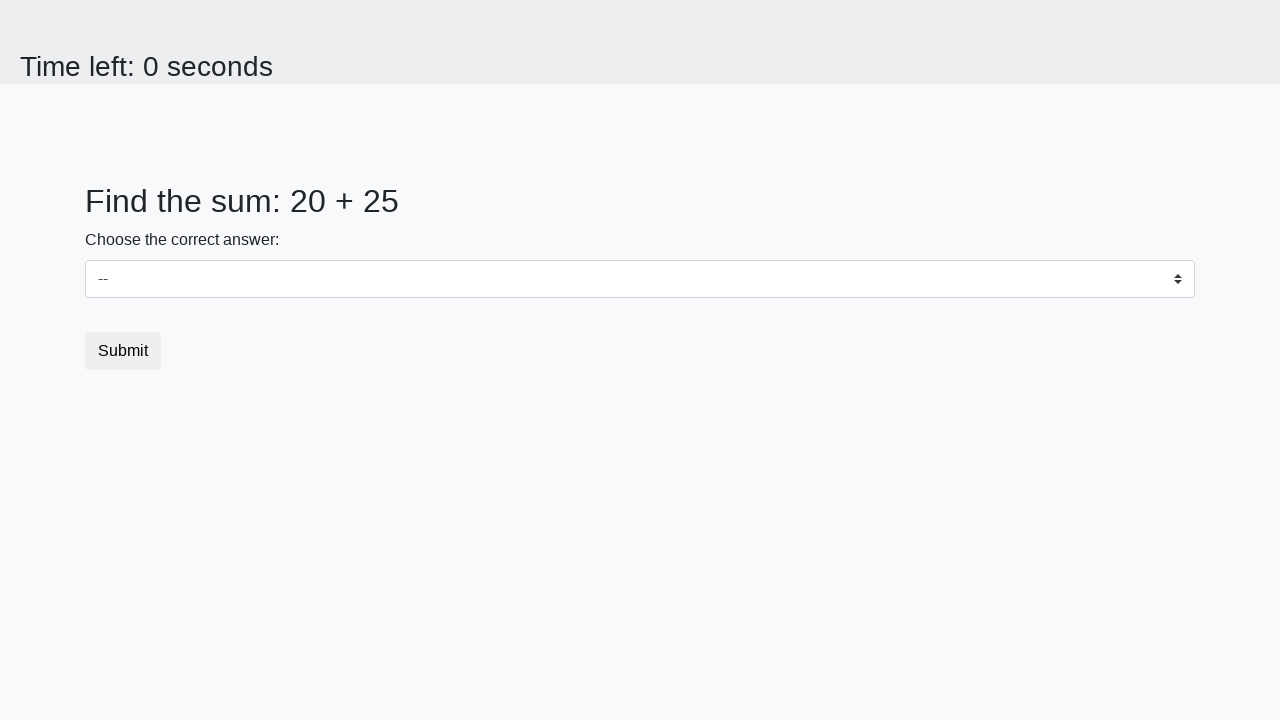

Read second number from the page
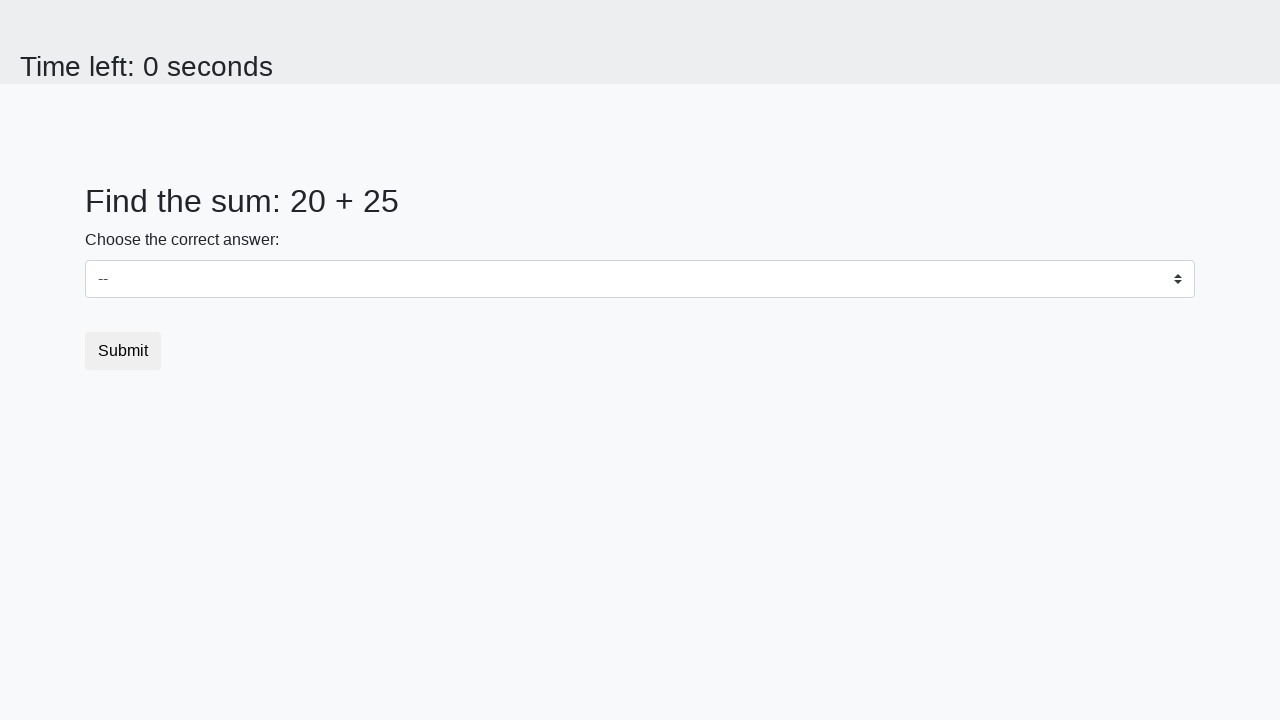

Calculated sum of 20 + 25 = 45
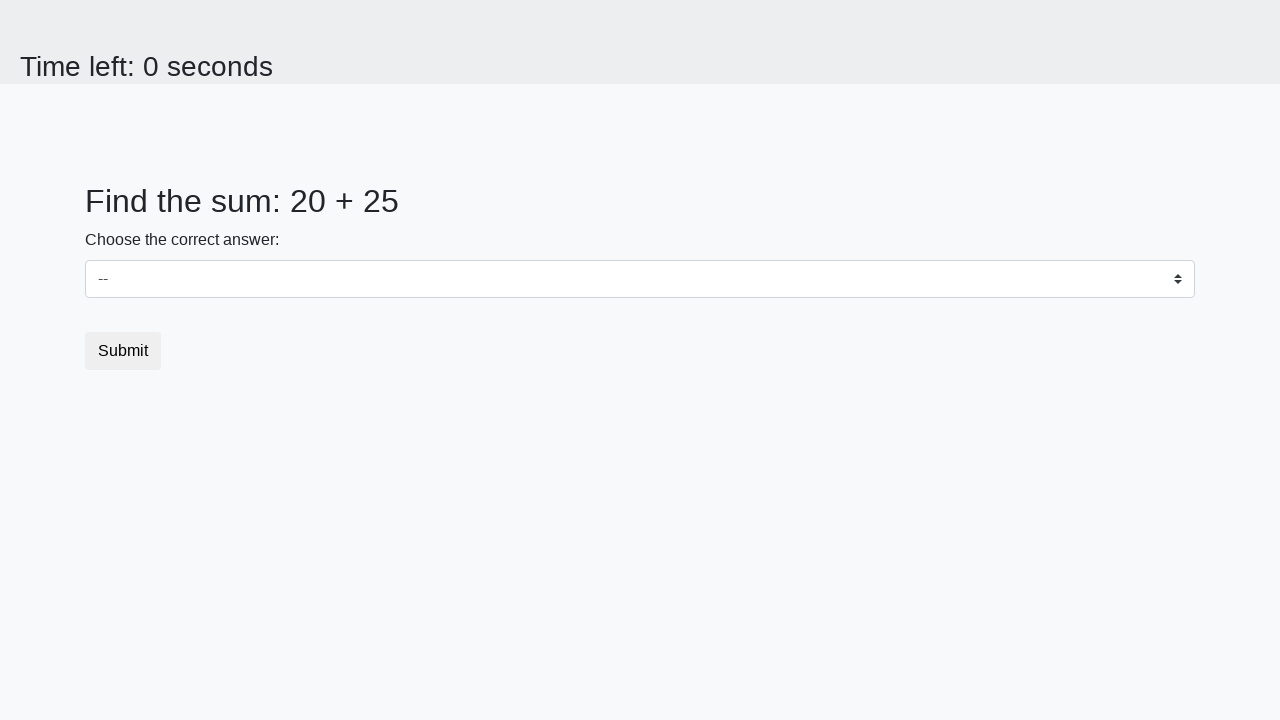

Selected sum value '45' from dropdown on #dropdown
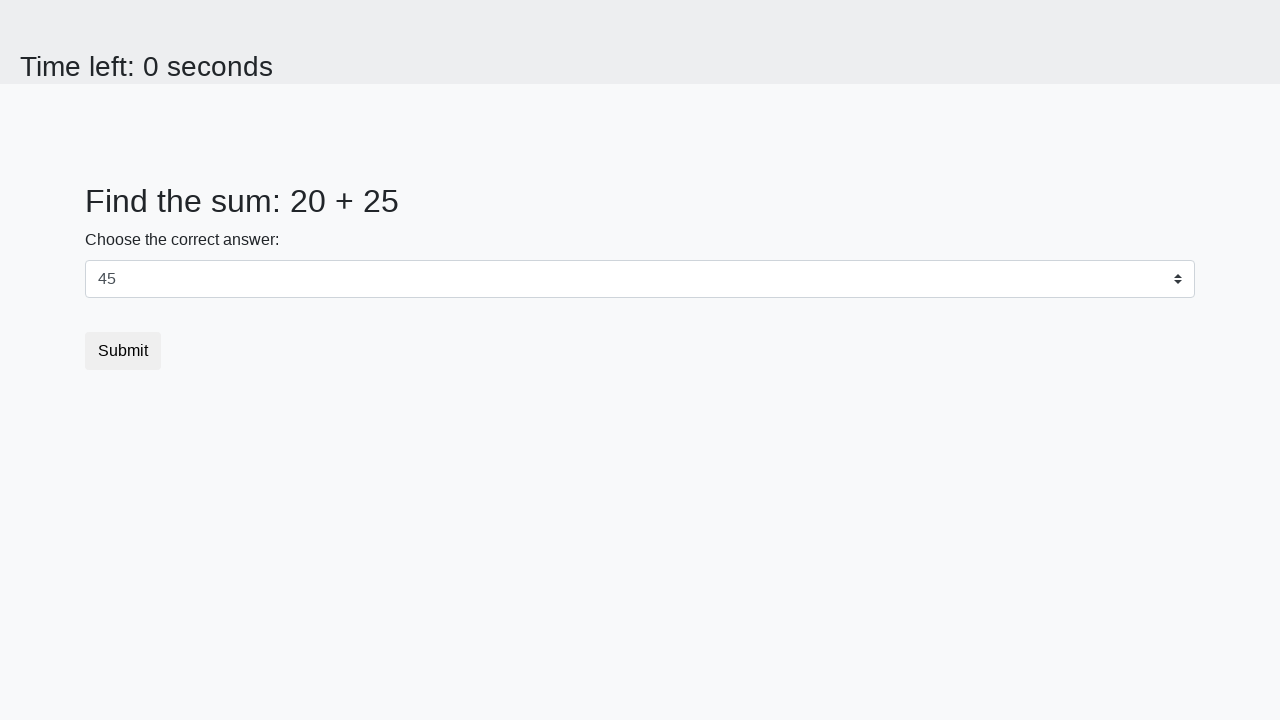

Clicked submit button to complete the form at (123, 351) on .btn-default
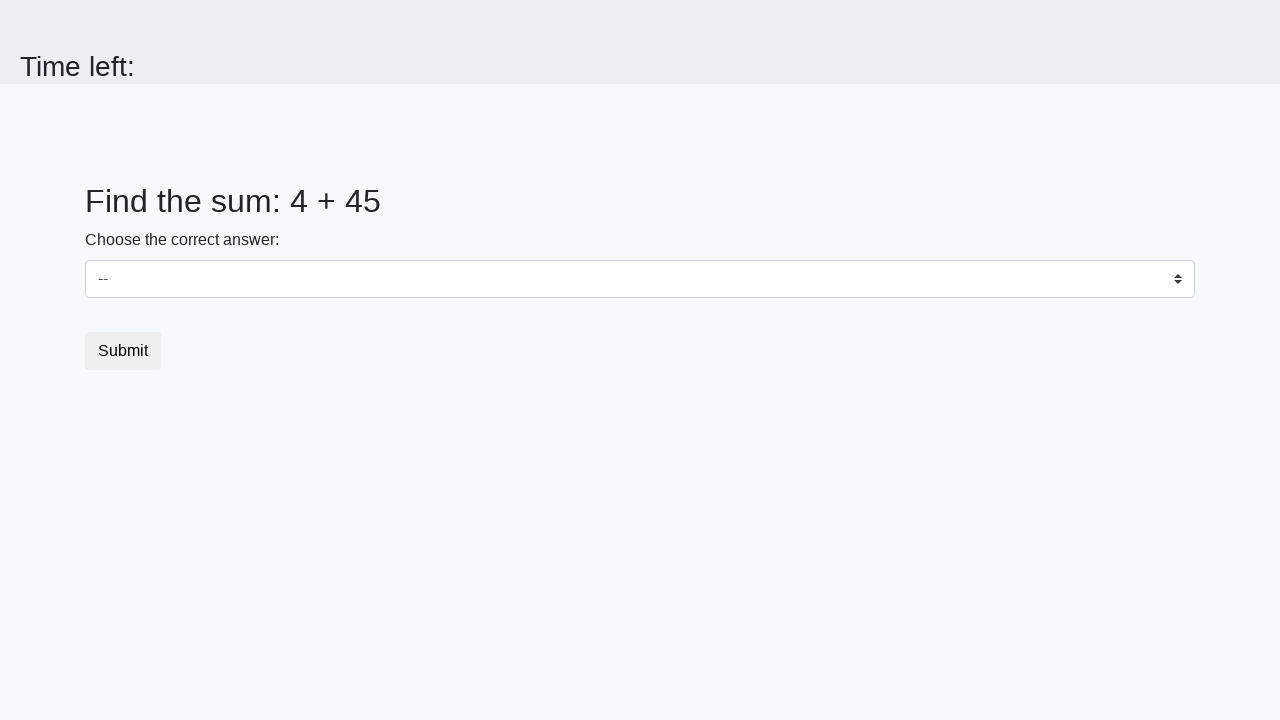

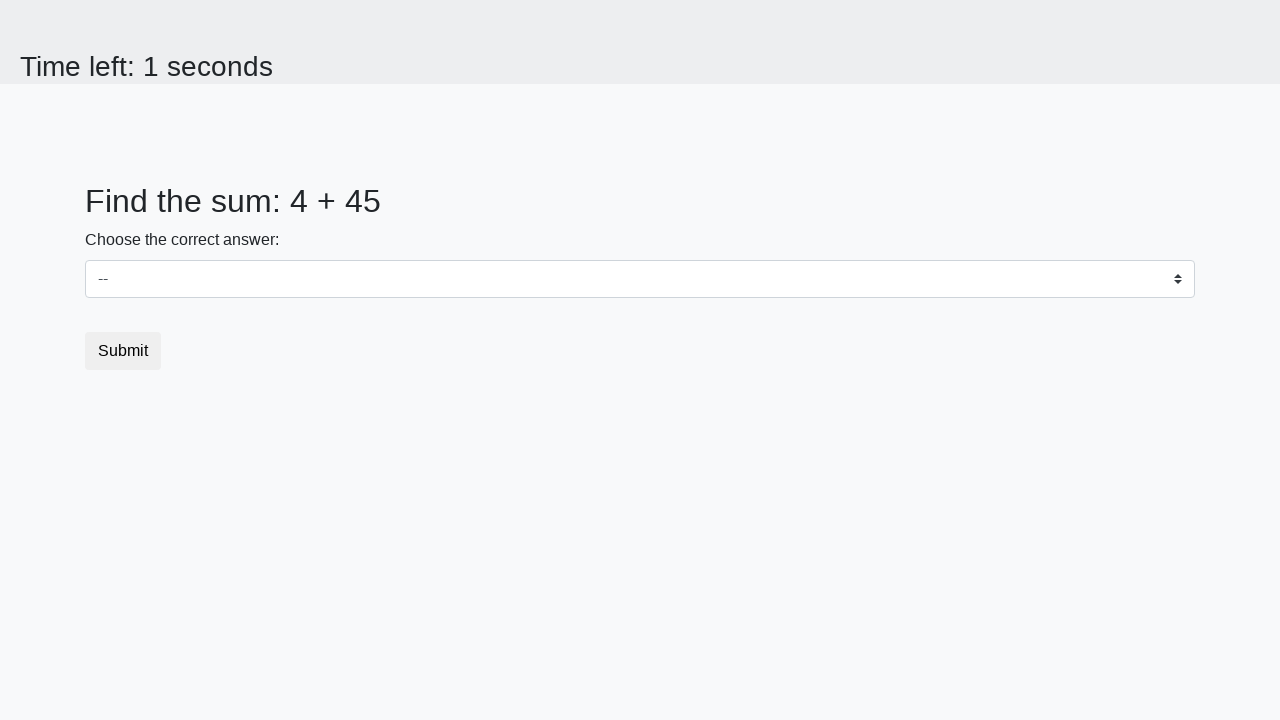